Clicks the 'Add New Appointment' button and verifies that a modal dialog opens.

Starting URL: https://test-a-pet.vercel.app/

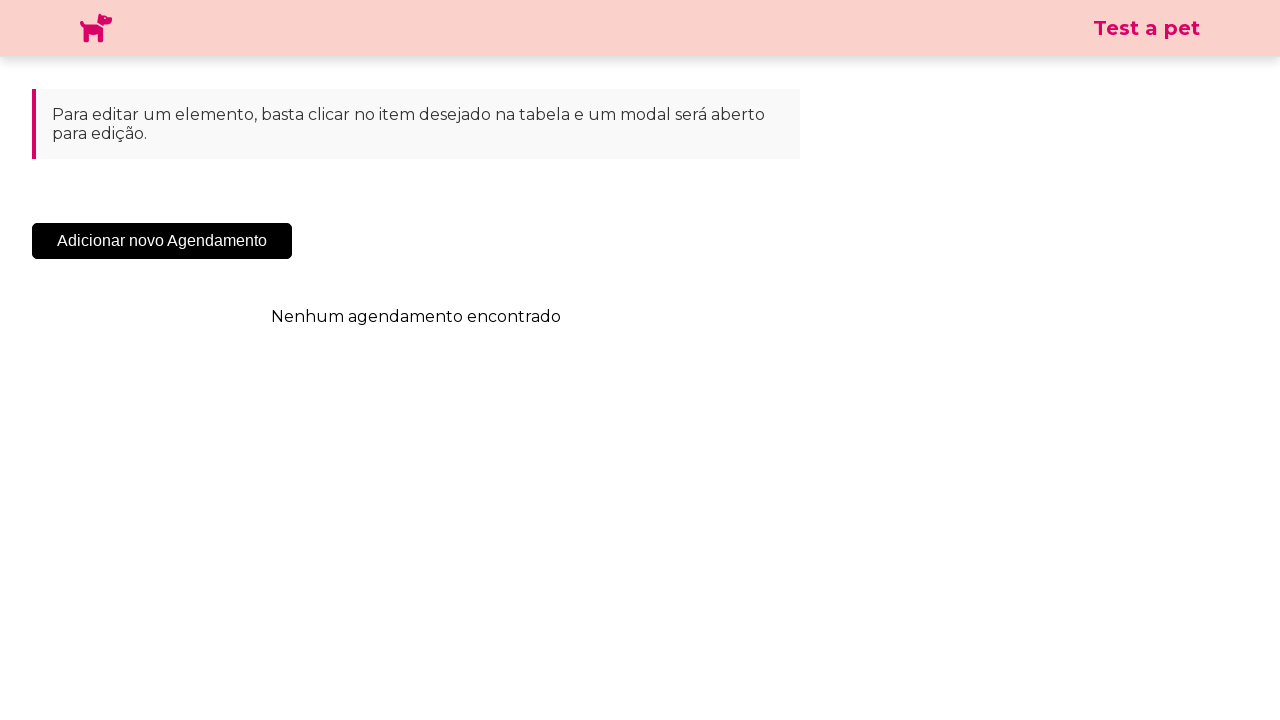

Clicked the 'Add New Appointment' button at (162, 241) on .sc-cHqXqK.kZzwzX
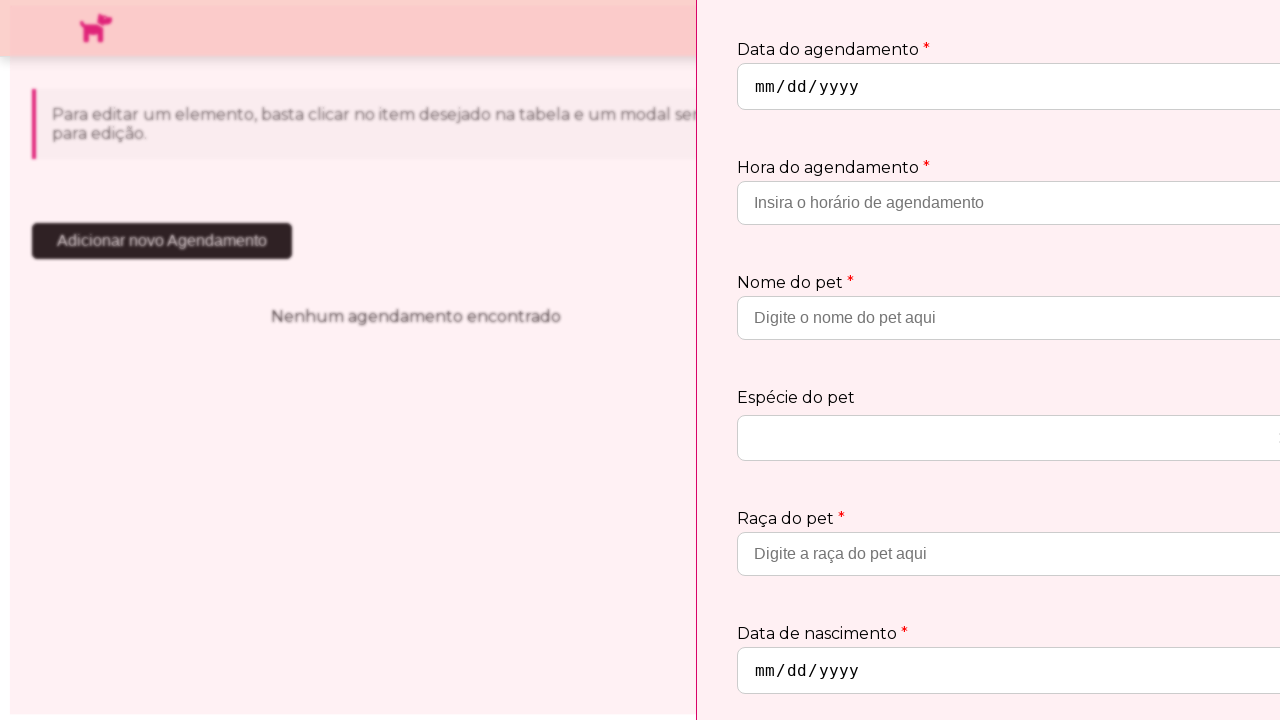

Modal dialog appeared on the page
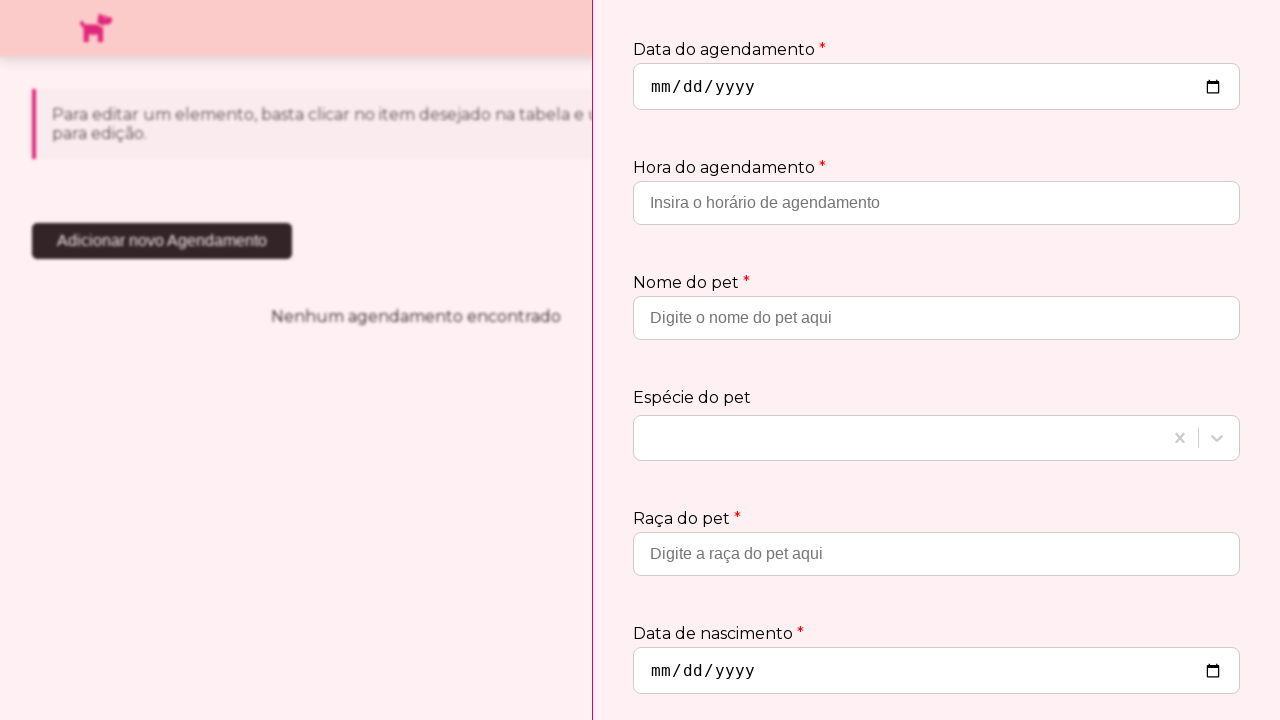

Verified that the modal dialog is visible
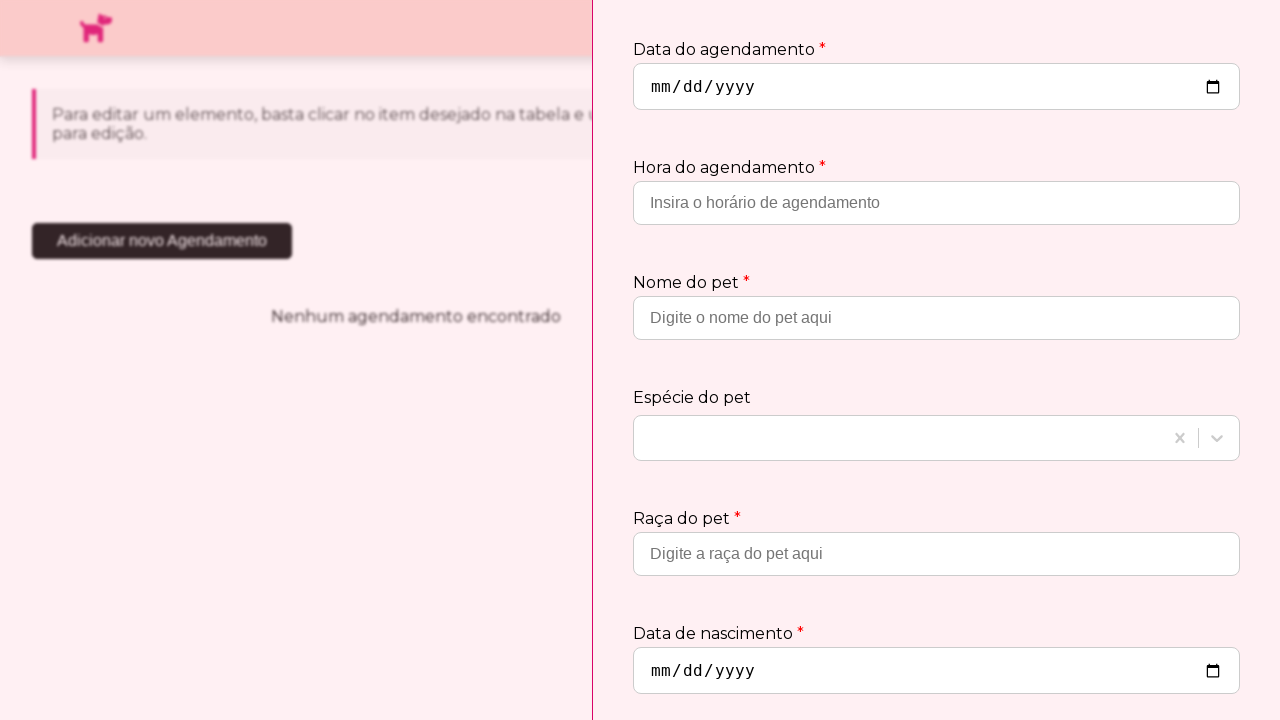

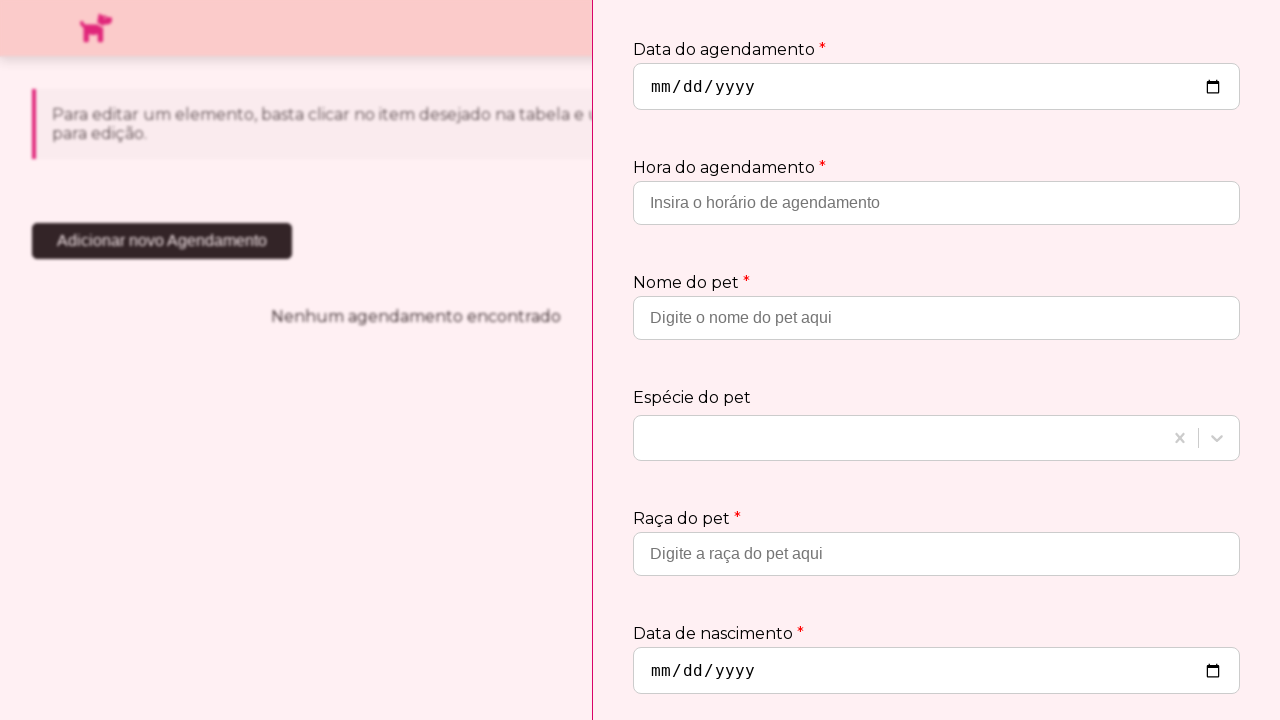